Tests JavaScript prompt dialog handling by navigating to W3Schools' tryit editor, clicking a button to trigger a prompt, entering text into the prompt, and accepting it.

Starting URL: https://www.w3schools.com/jsref/tryit.asp?filename=tryjsref_prompt

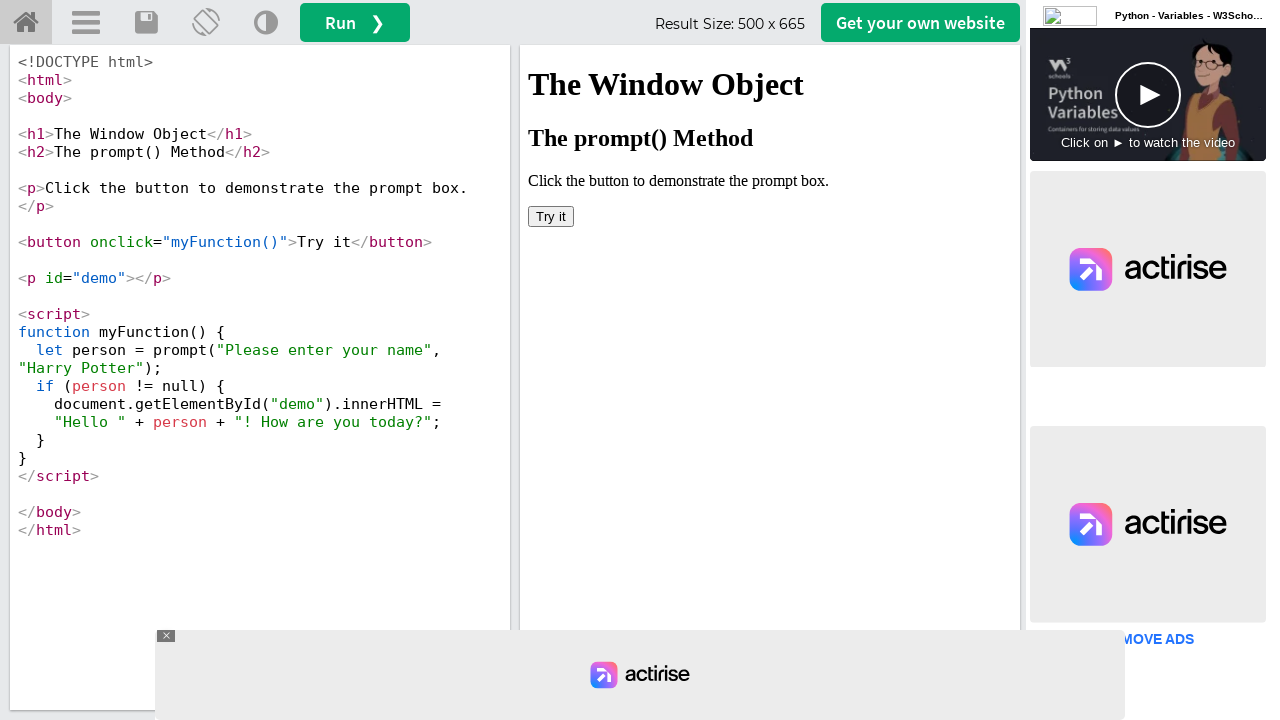

Located iframe with ID 'iframeResult' containing the demo
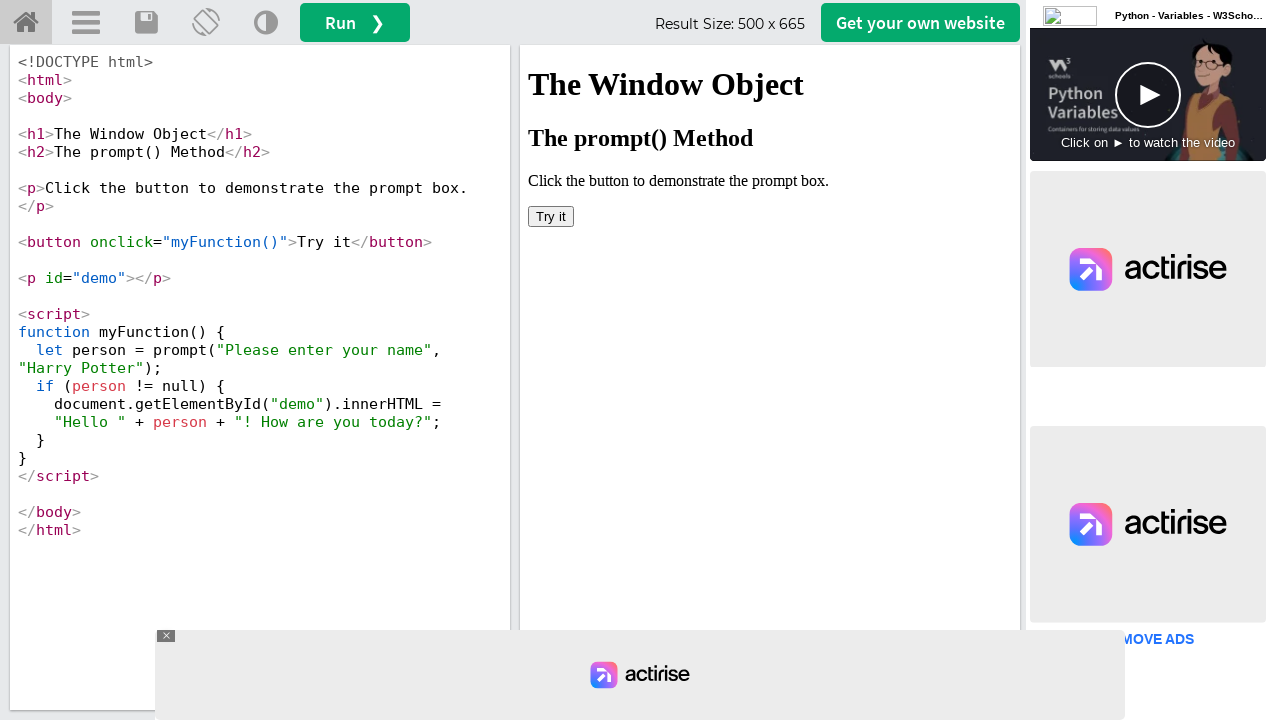

Clicked button to trigger prompt dialog at (551, 216) on #iframeResult >> internal:control=enter-frame >> xpath=/html/body/button
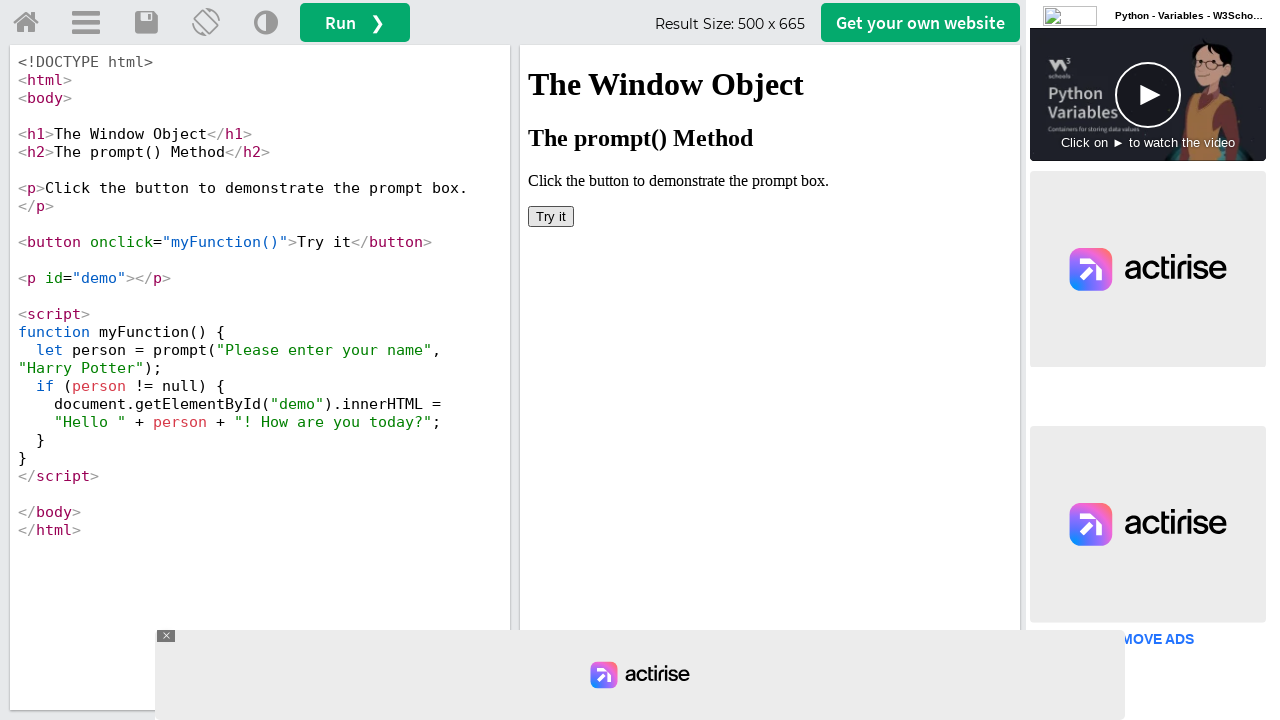

Registered dialog handler to accept prompt with text 'My name is bagya'
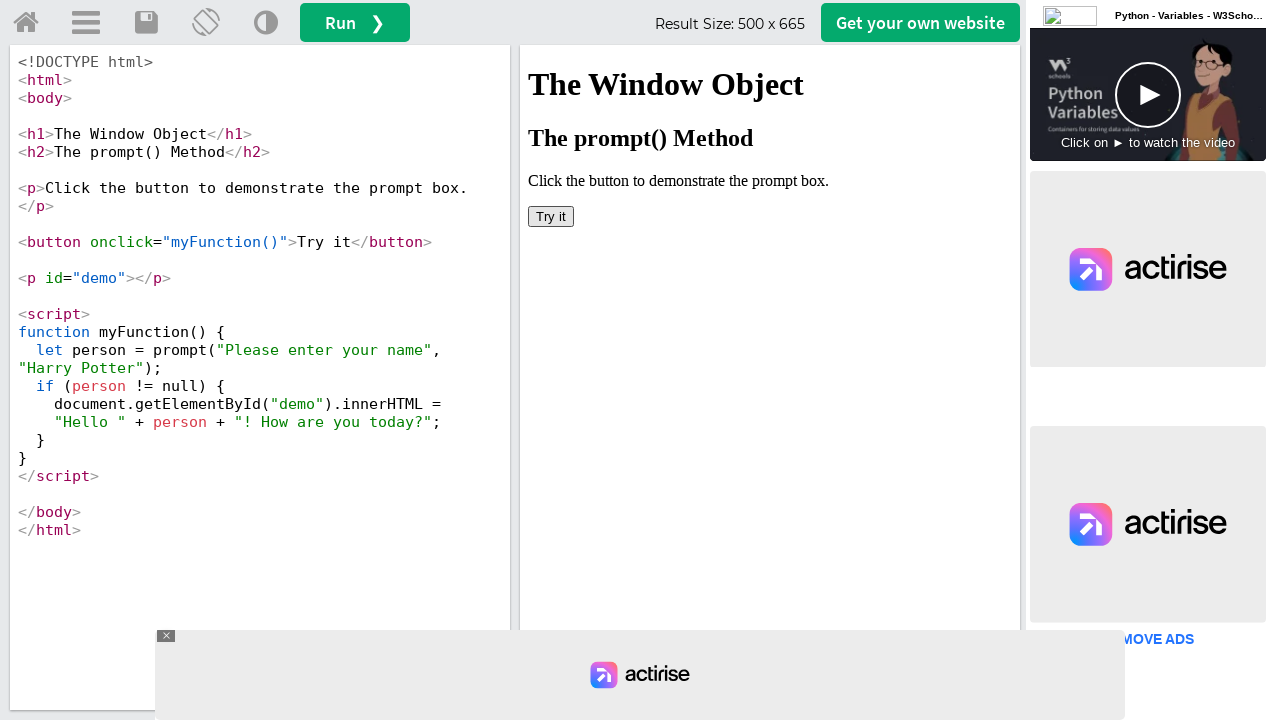

Registered alternative dialog handler function
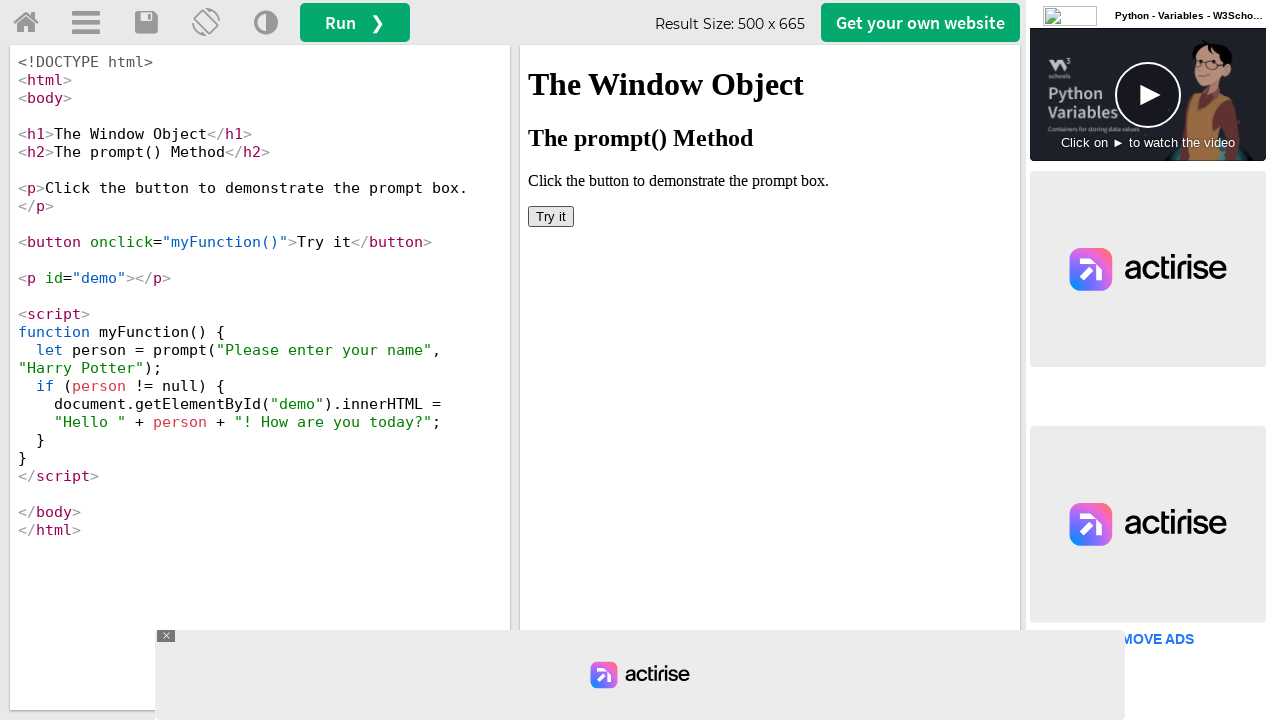

Clicked button again to trigger prompt dialog at (551, 216) on #iframeResult >> internal:control=enter-frame >> xpath=/html/body/button
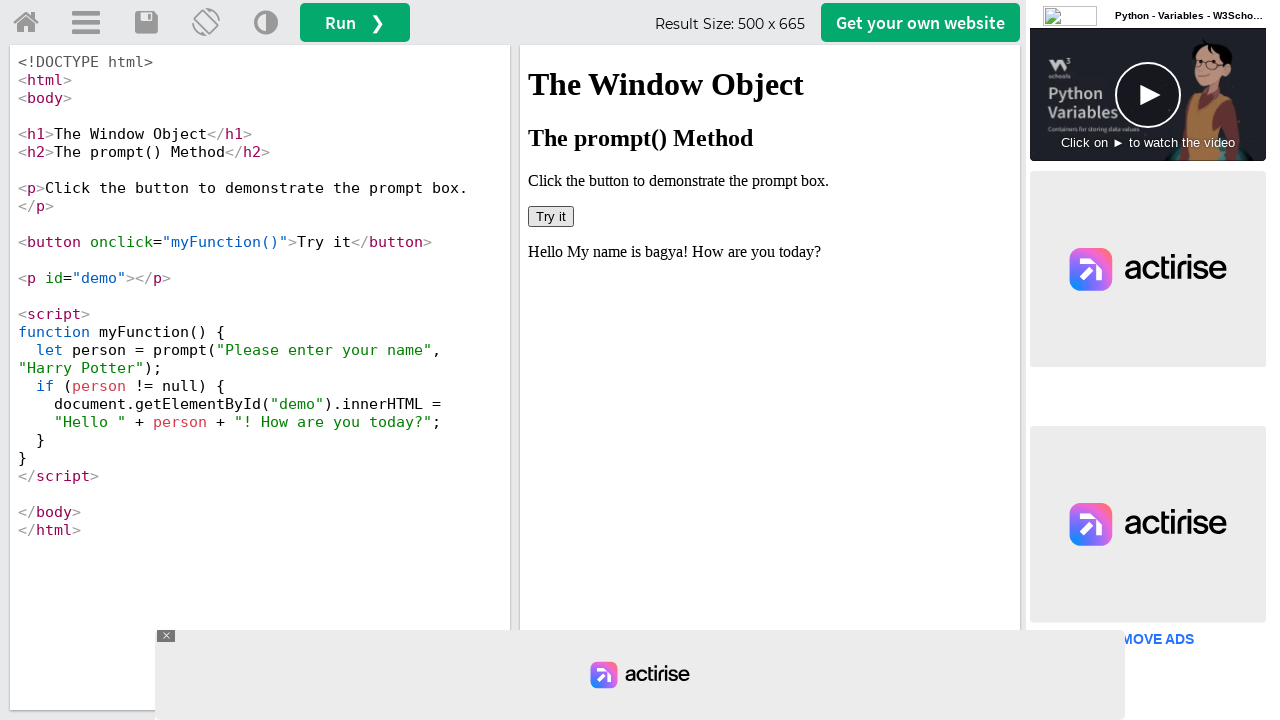

Waited 2 seconds for dialog interaction to complete
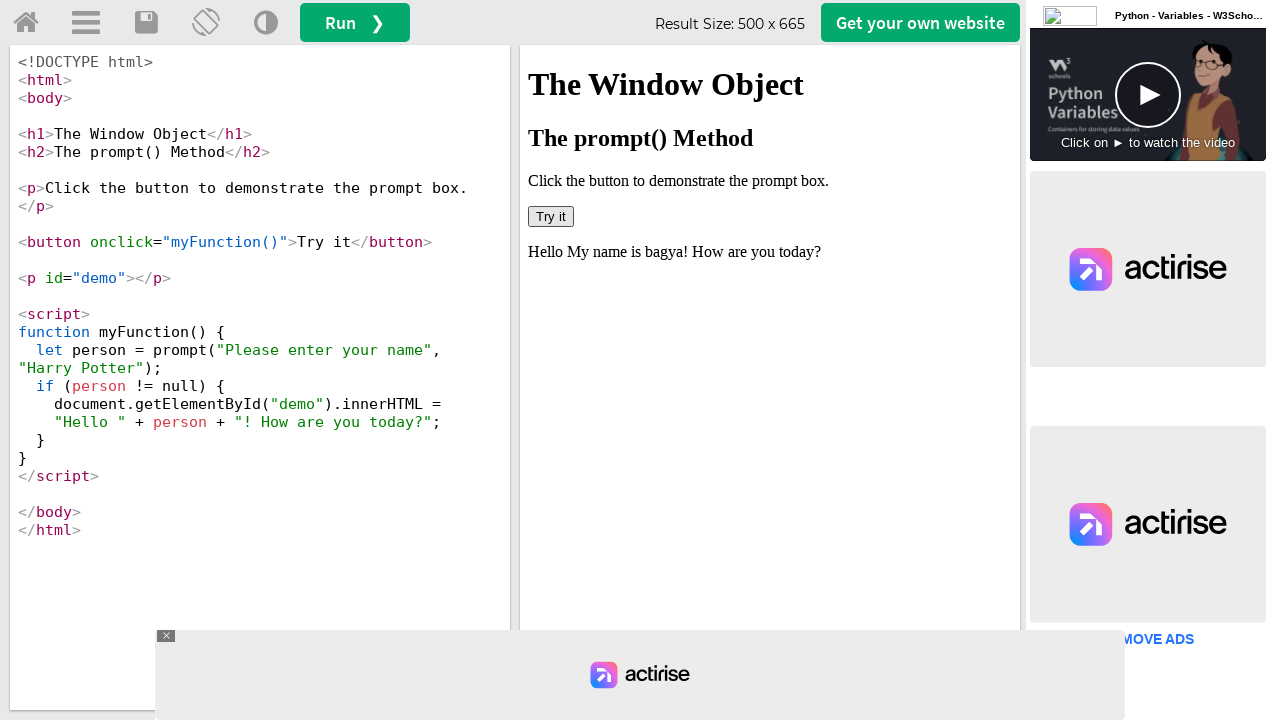

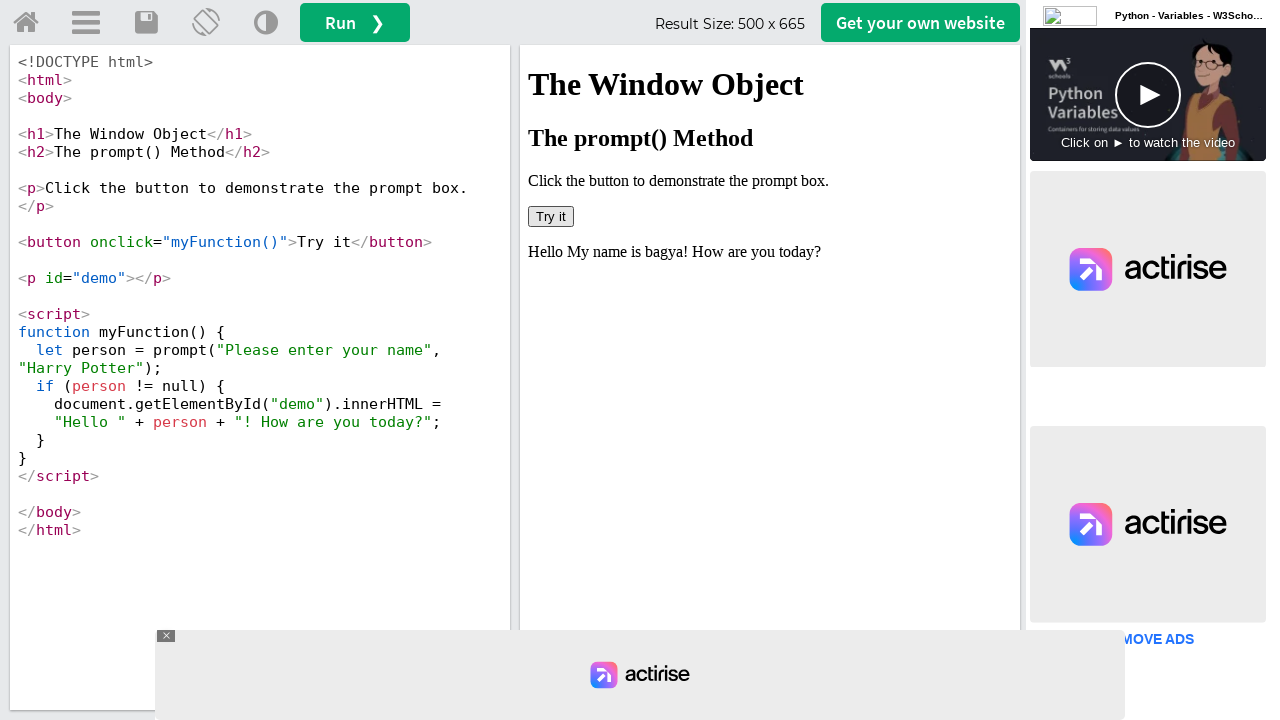